Tests addition operation on a calculator by entering values, incrementing them, and verifying the result equals 7 (3+4).

Starting URL: https://www.globalsqa.com/angularJs-protractor/SimpleCalculator/

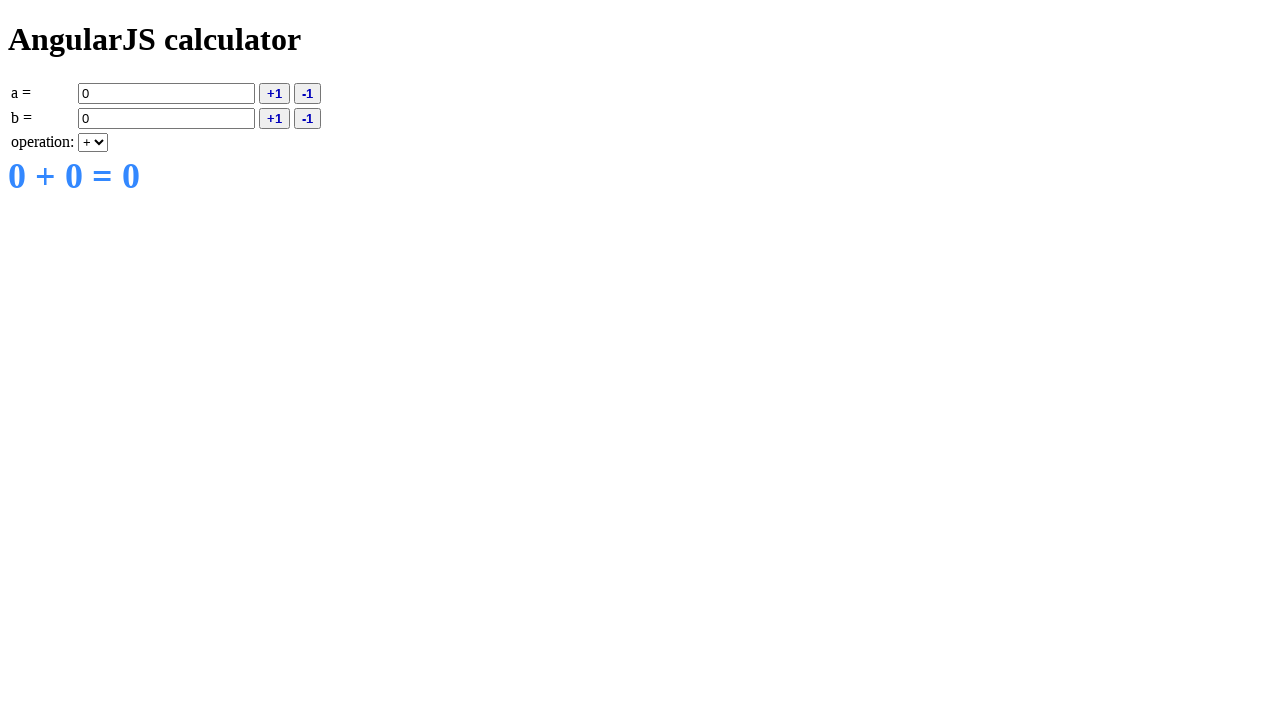

Entered value 2 in input field A on input[ng-model='a']
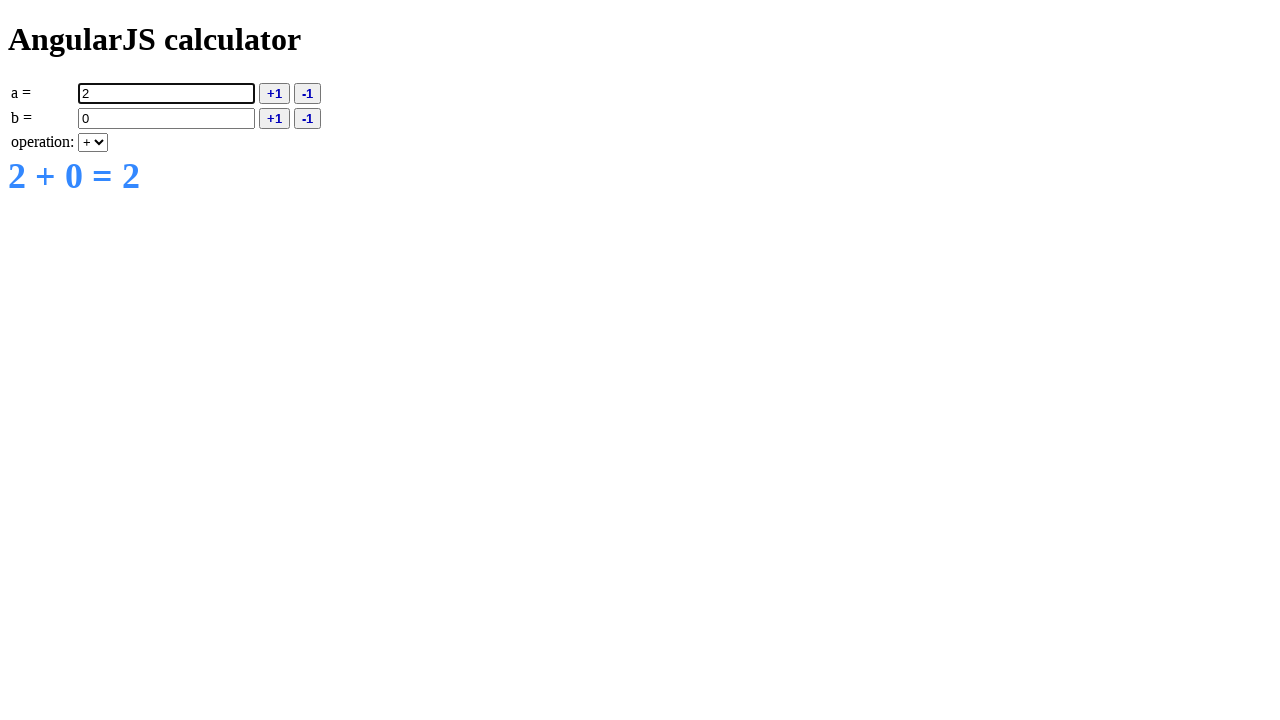

Clicked increment button for value A (2 becomes 3) at (274, 93) on button[ng-click='inca()']
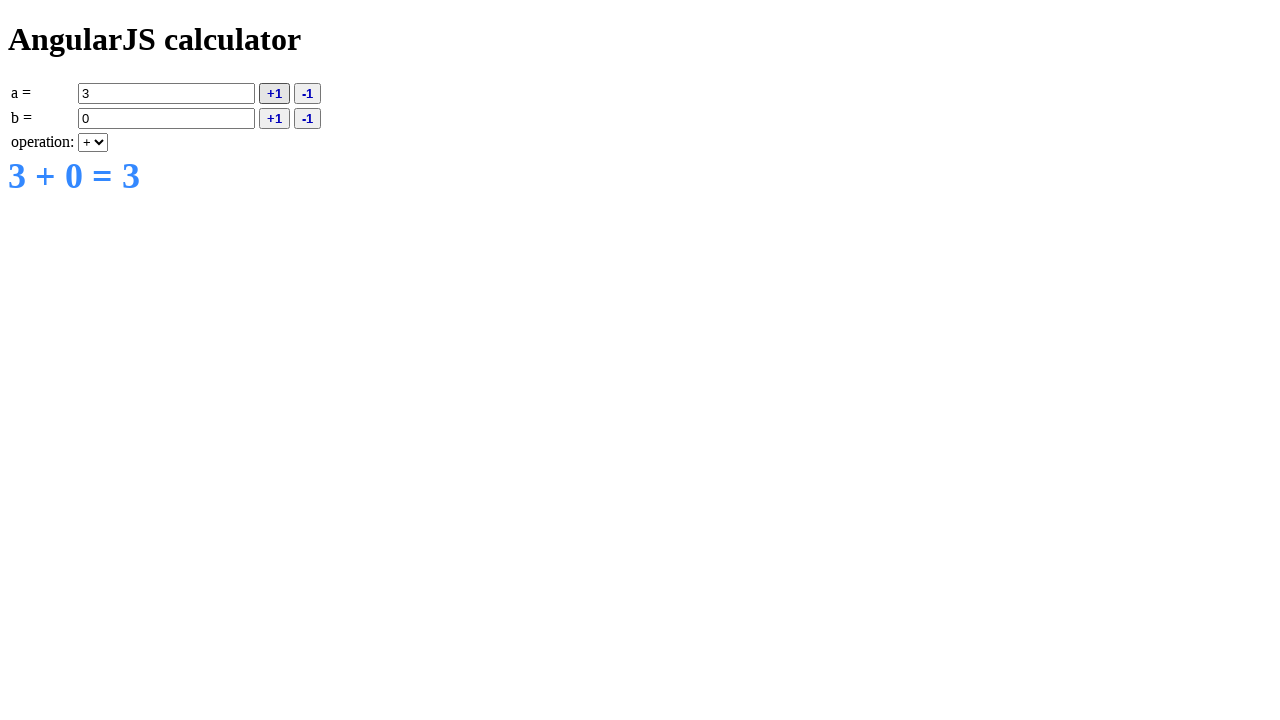

Selected addition (+) operation from dropdown on select[ng-model='operation']
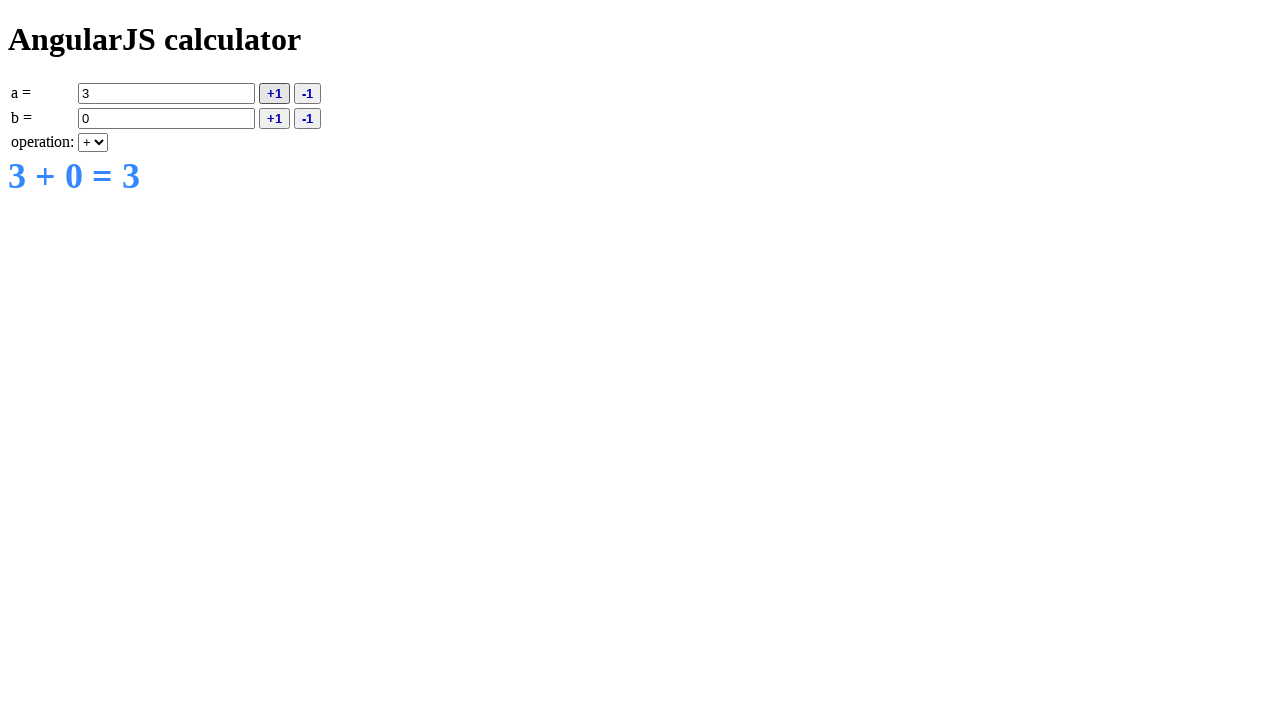

Entered value 3 in input field B on input[ng-model='b']
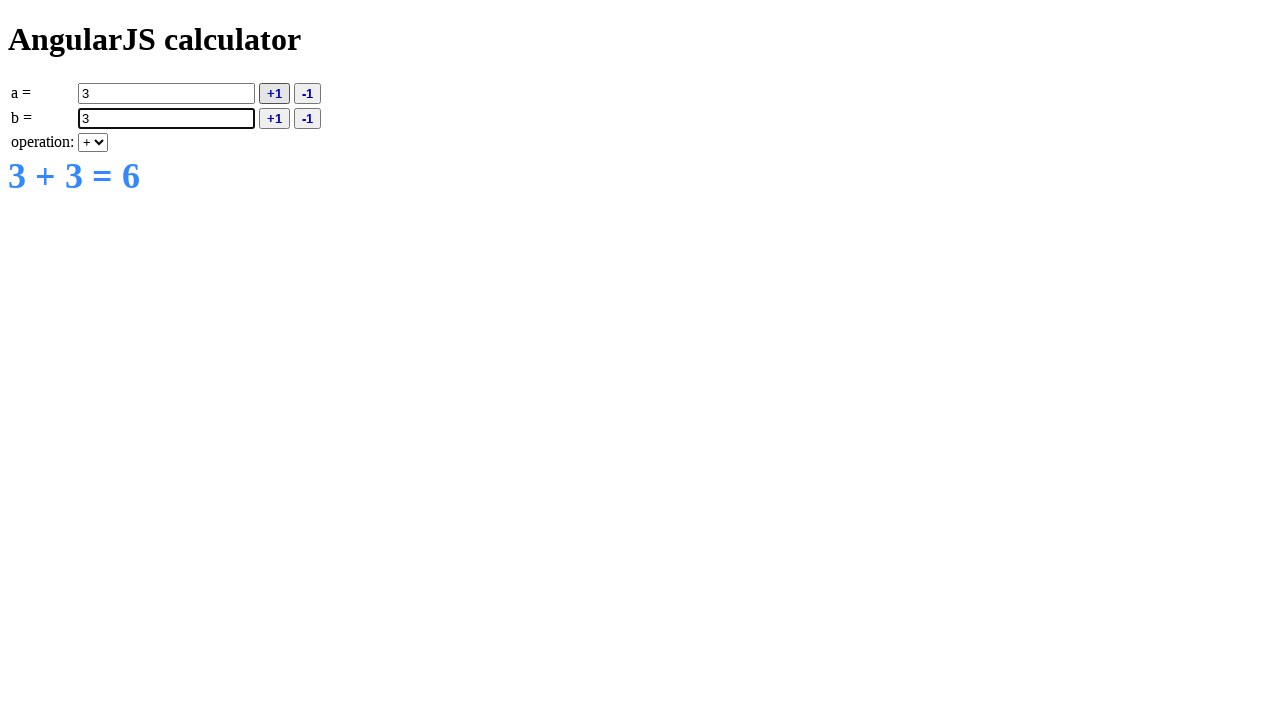

Clicked increment button for value B (3 becomes 4) at (274, 118) on button[ng-click='incb()']
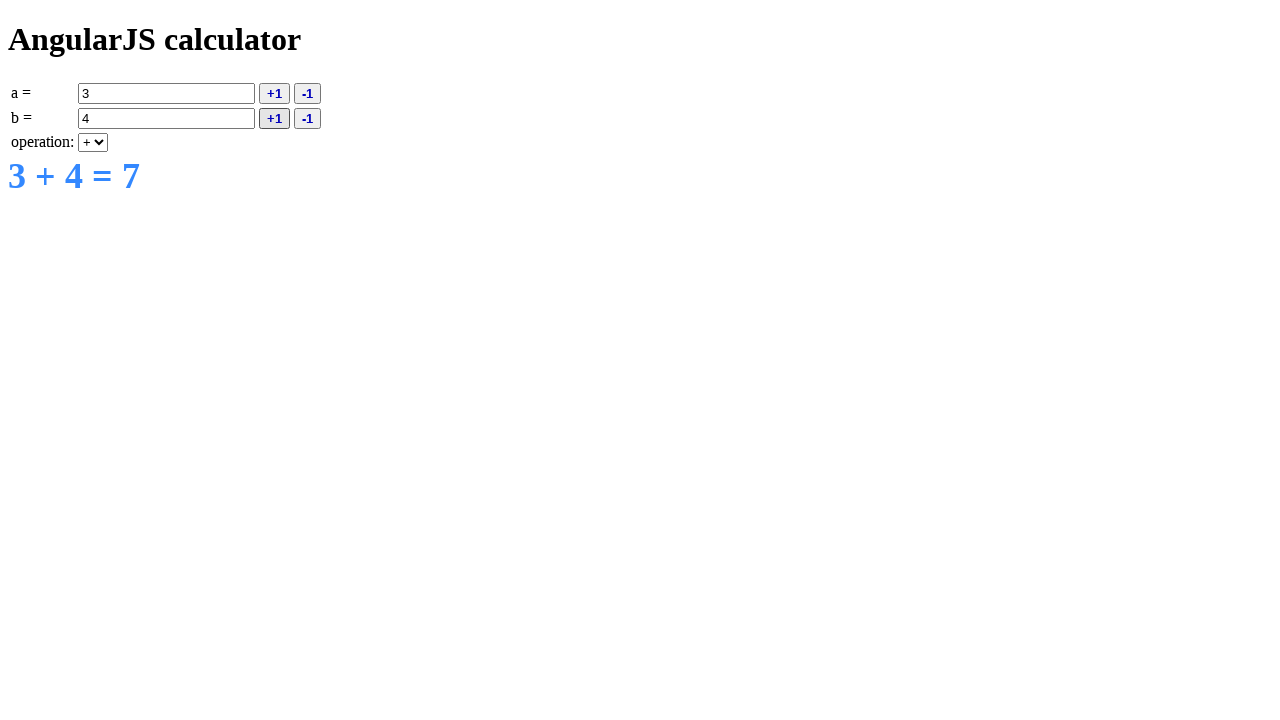

Result element loaded and displayed (3 + 4 = 7)
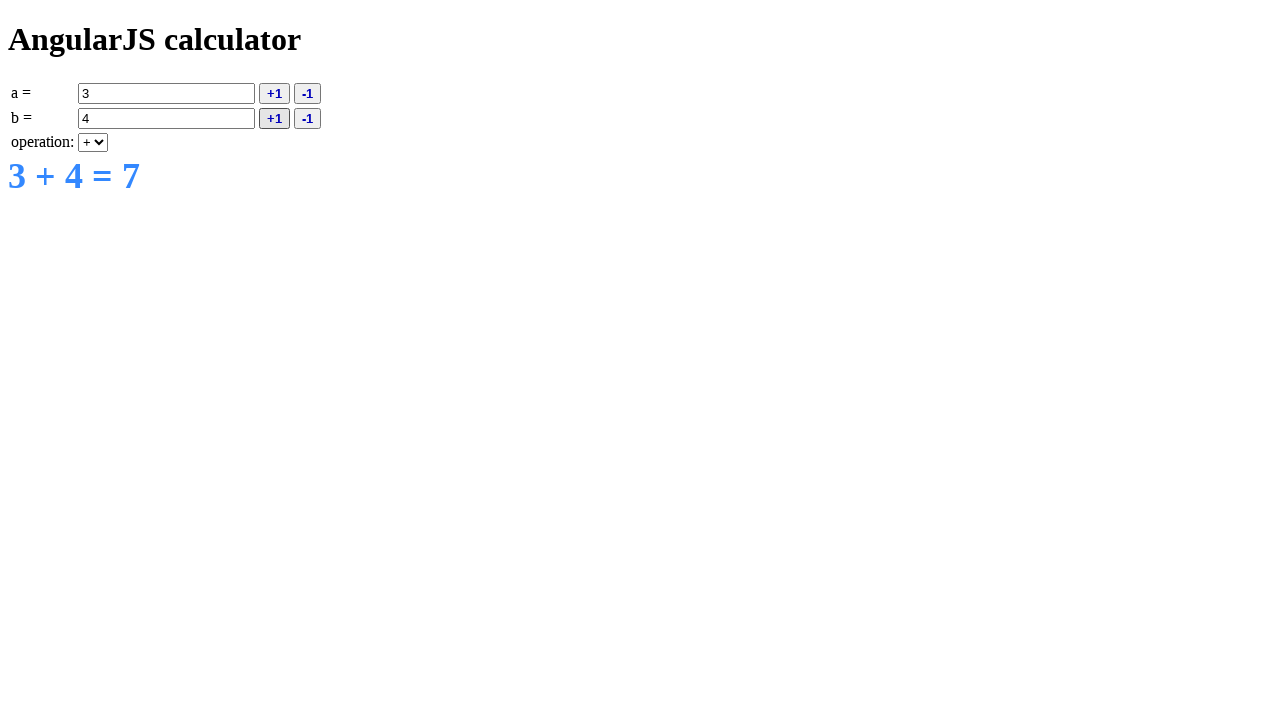

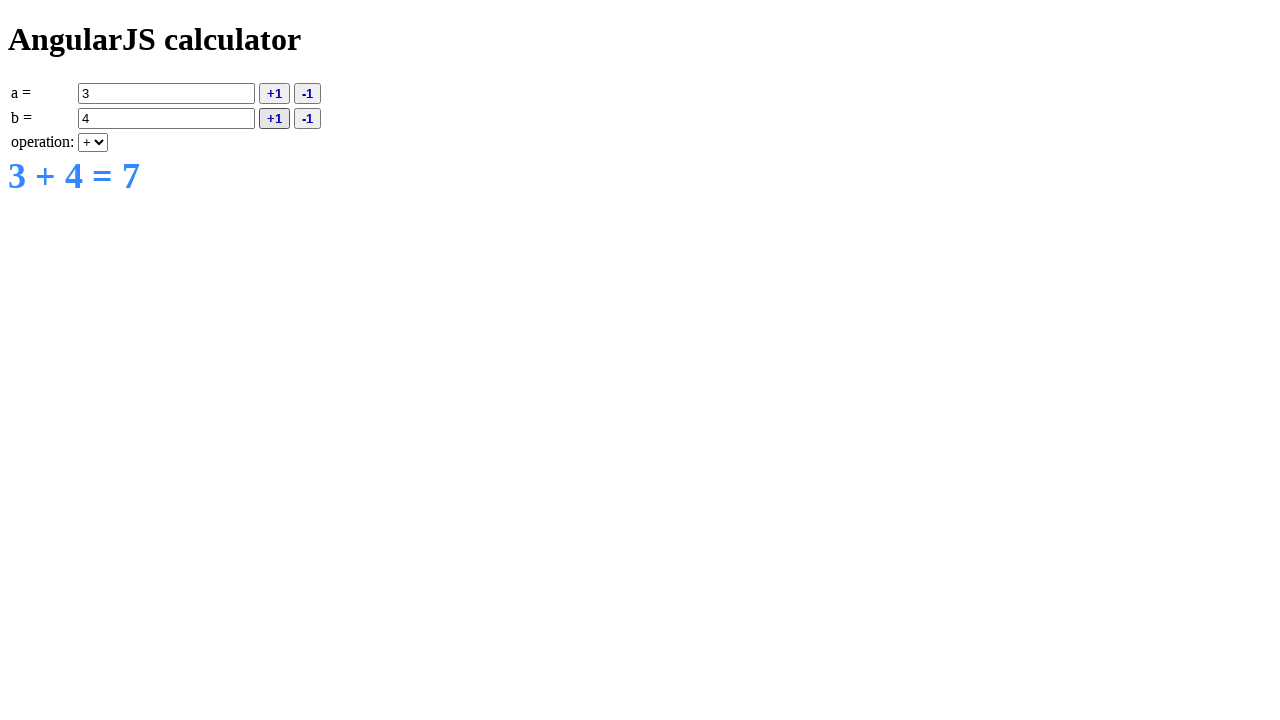